Tests tooltip functionality by hovering over a button and verifying the tooltip text appears

Starting URL: https://demoqa.com/tool-tips

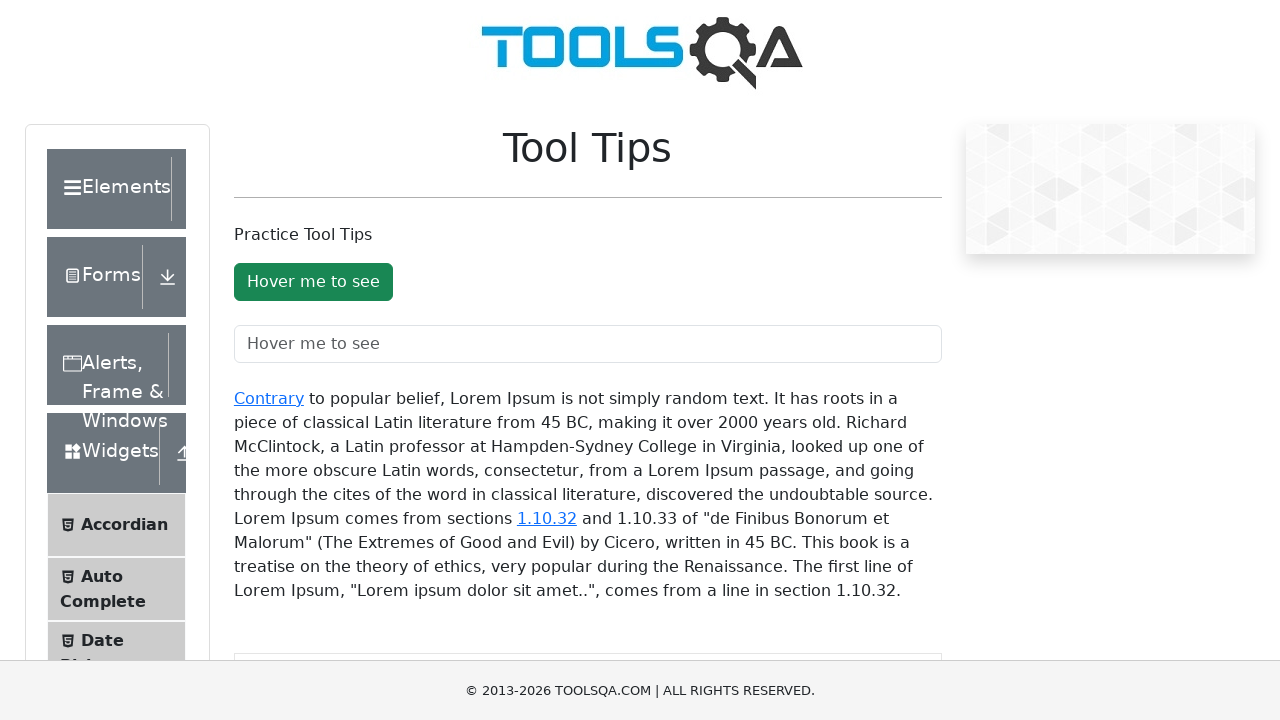

Hovered over the tooltip button at (313, 282) on #toolTipButton
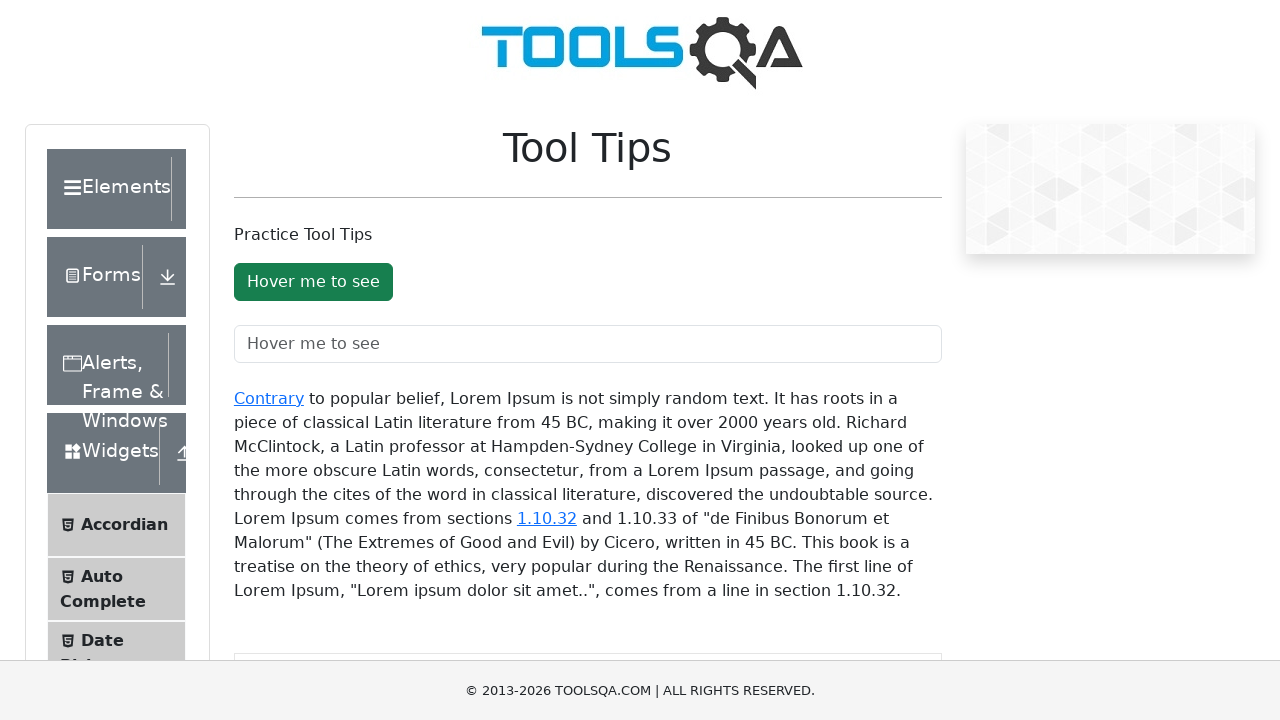

Tooltip element appeared
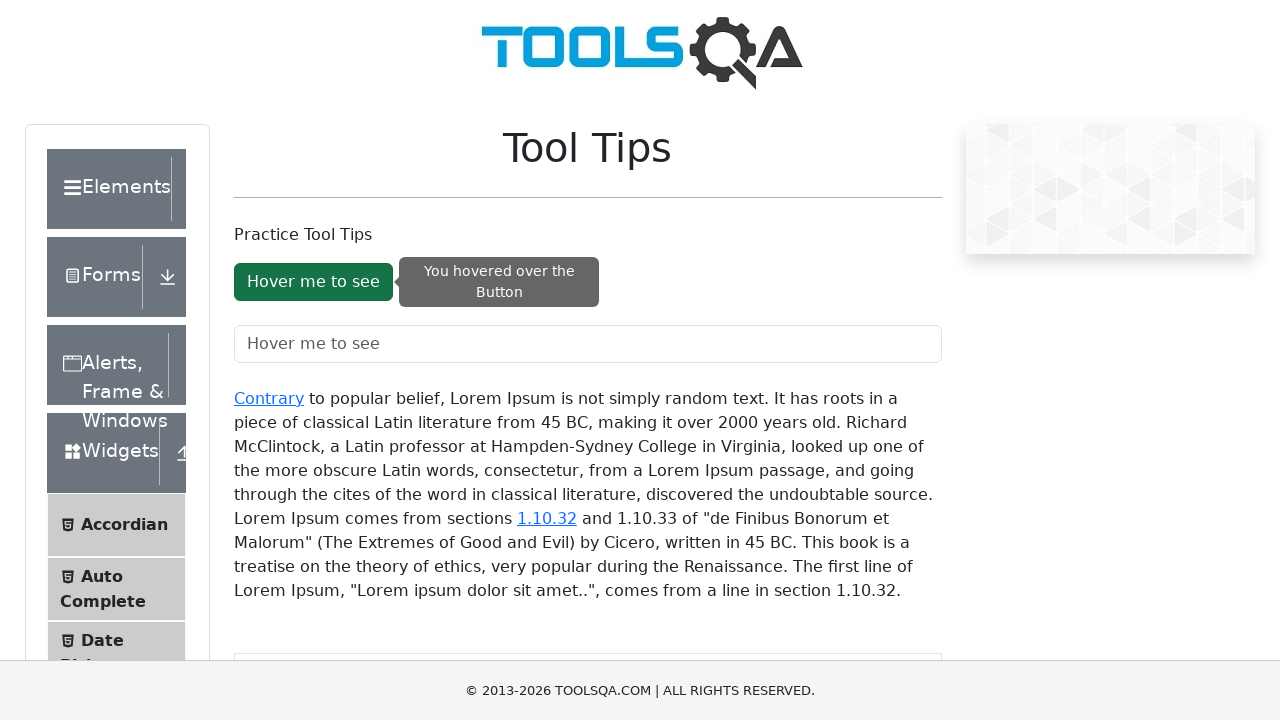

Retrieved tooltip text content
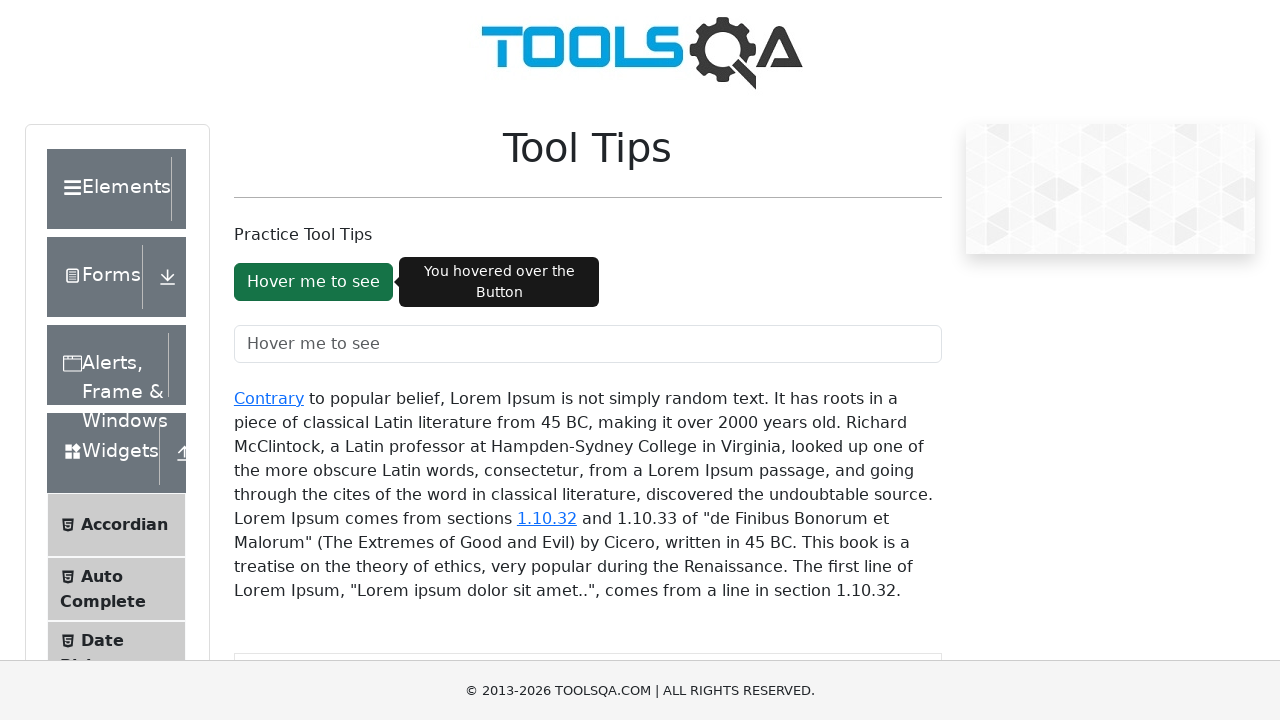

Verified tooltip text matches expected value 'You hovered over the Button'
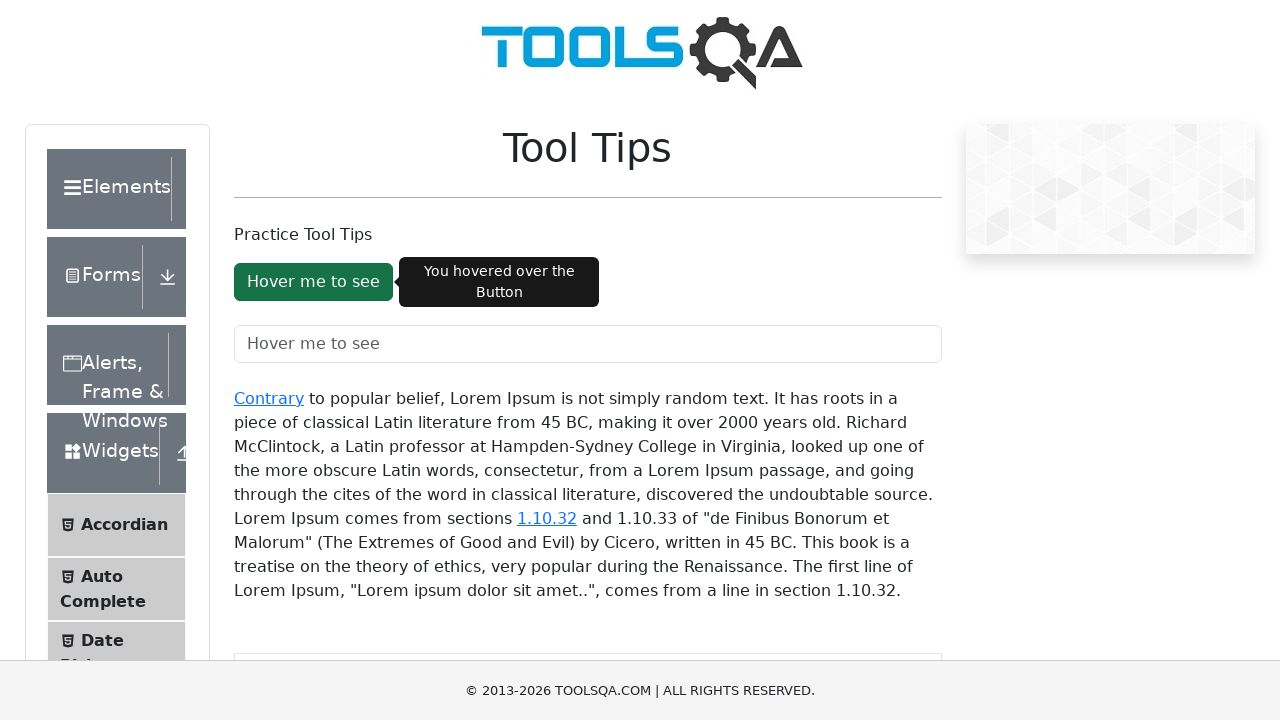

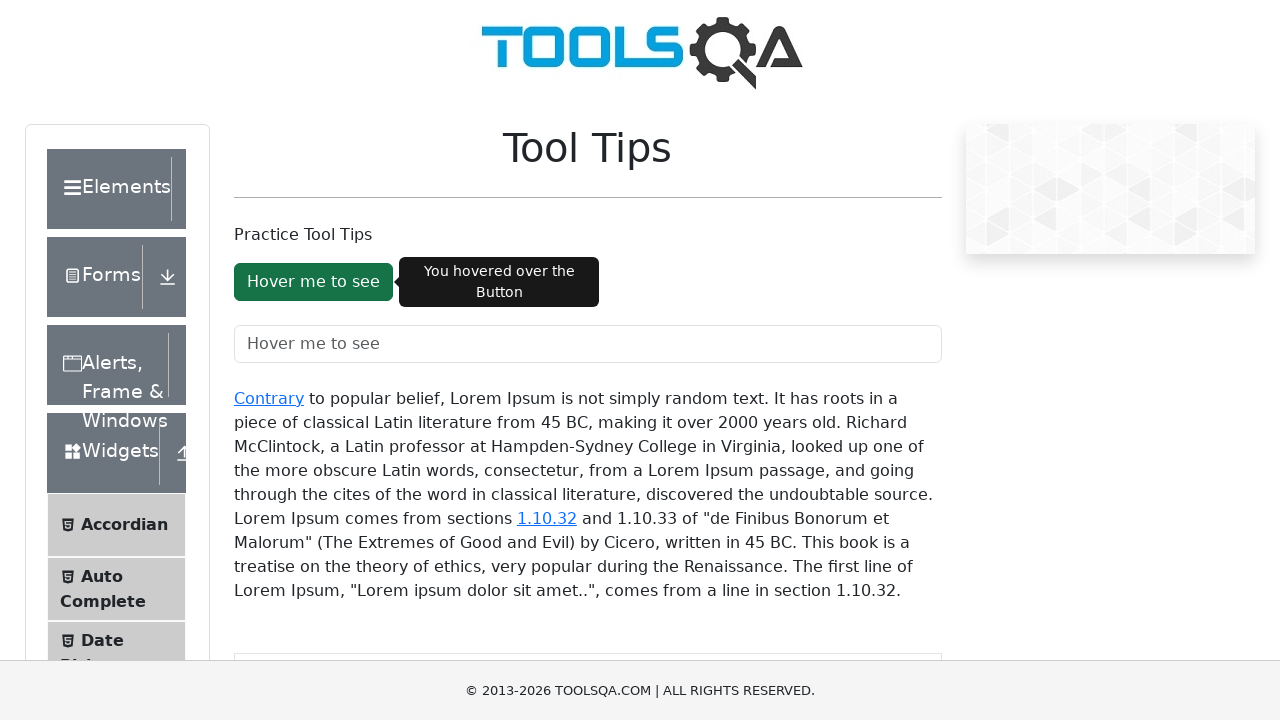